Tests wait functionality by clicking on primary and secondary buttons on a wait demo page

Starting URL: https://hatem-hatamleh.github.io/Selenium-html/wait.html

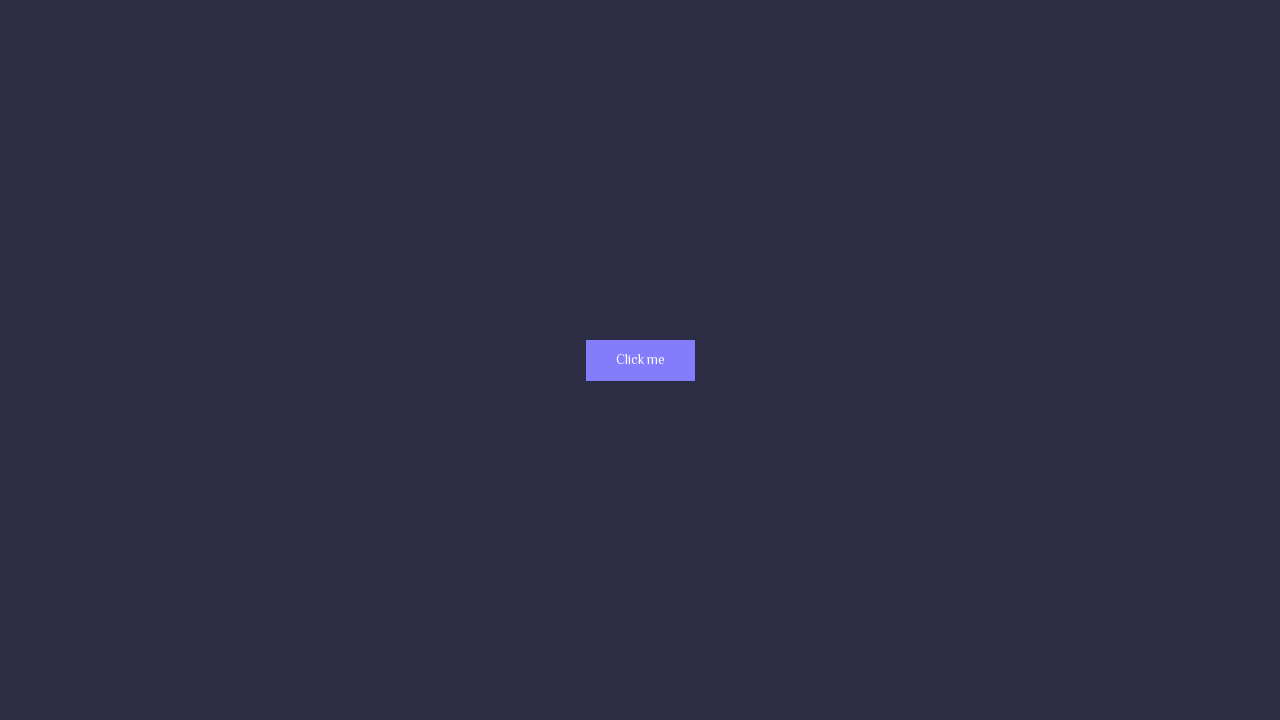

Navigated to wait demo page
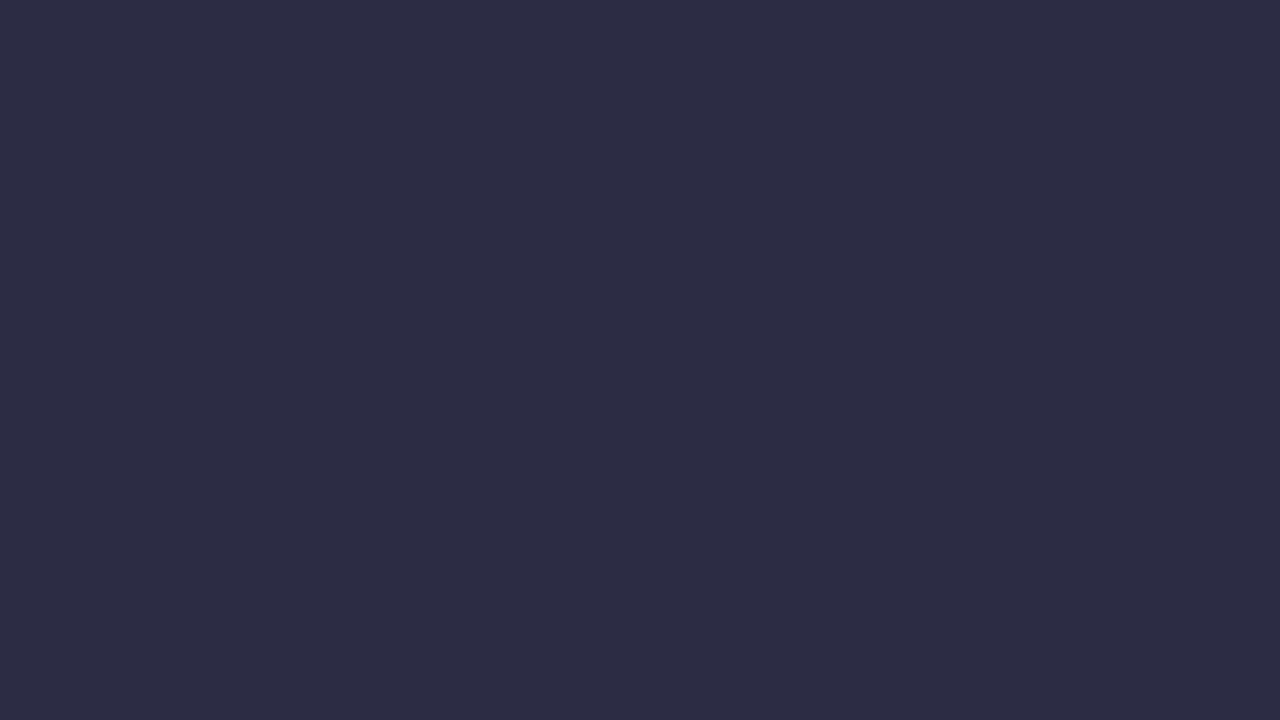

Clicked the primary button at (640, 360) on .primary
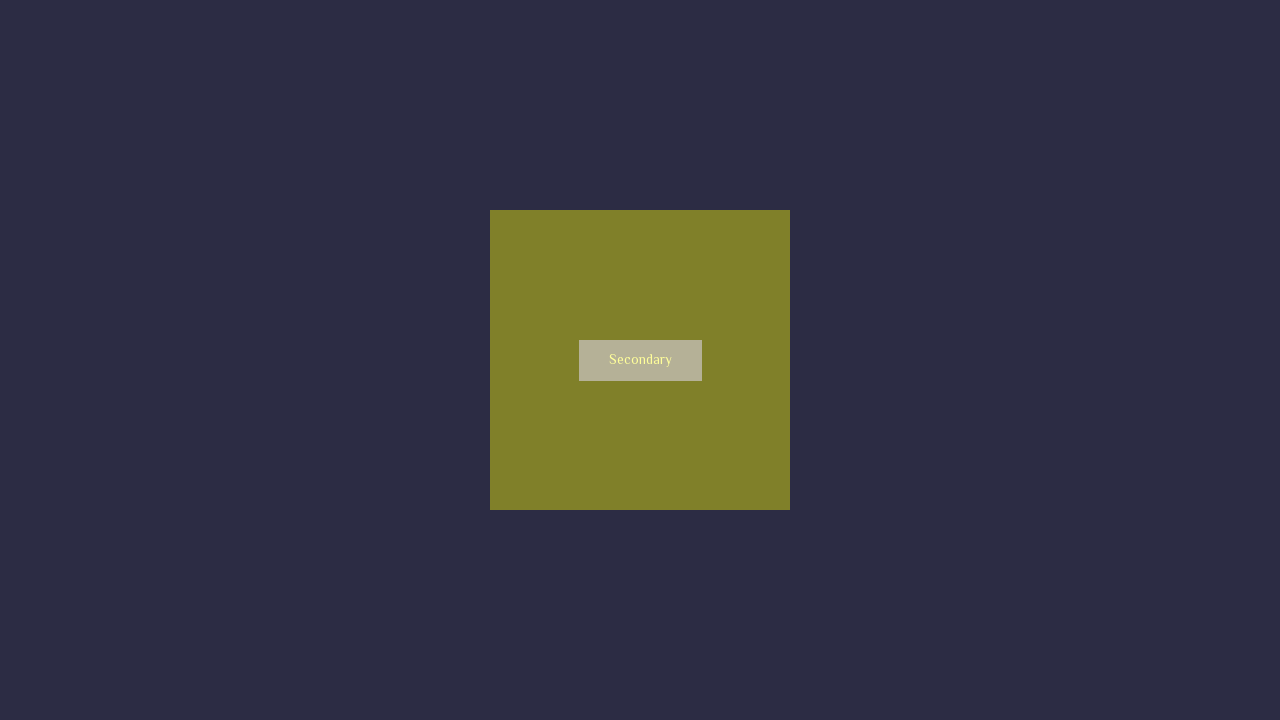

Clicked the secondary button at (640, 360) on .secondary
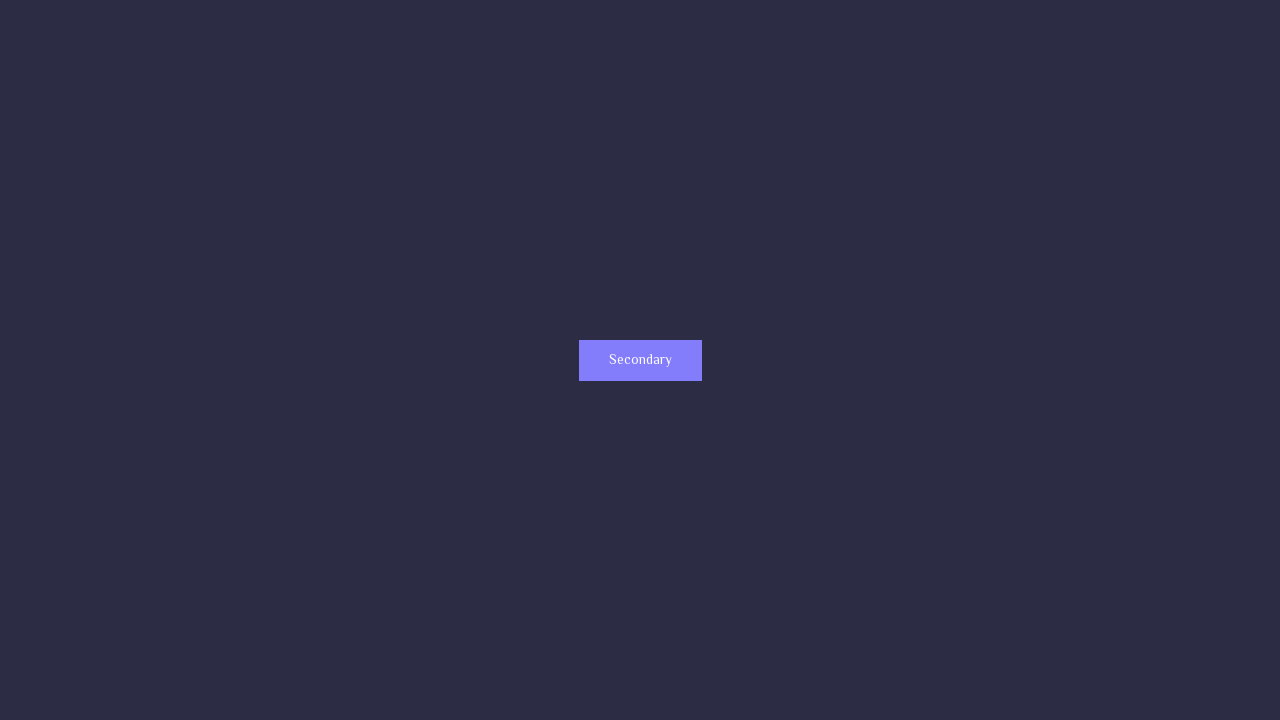

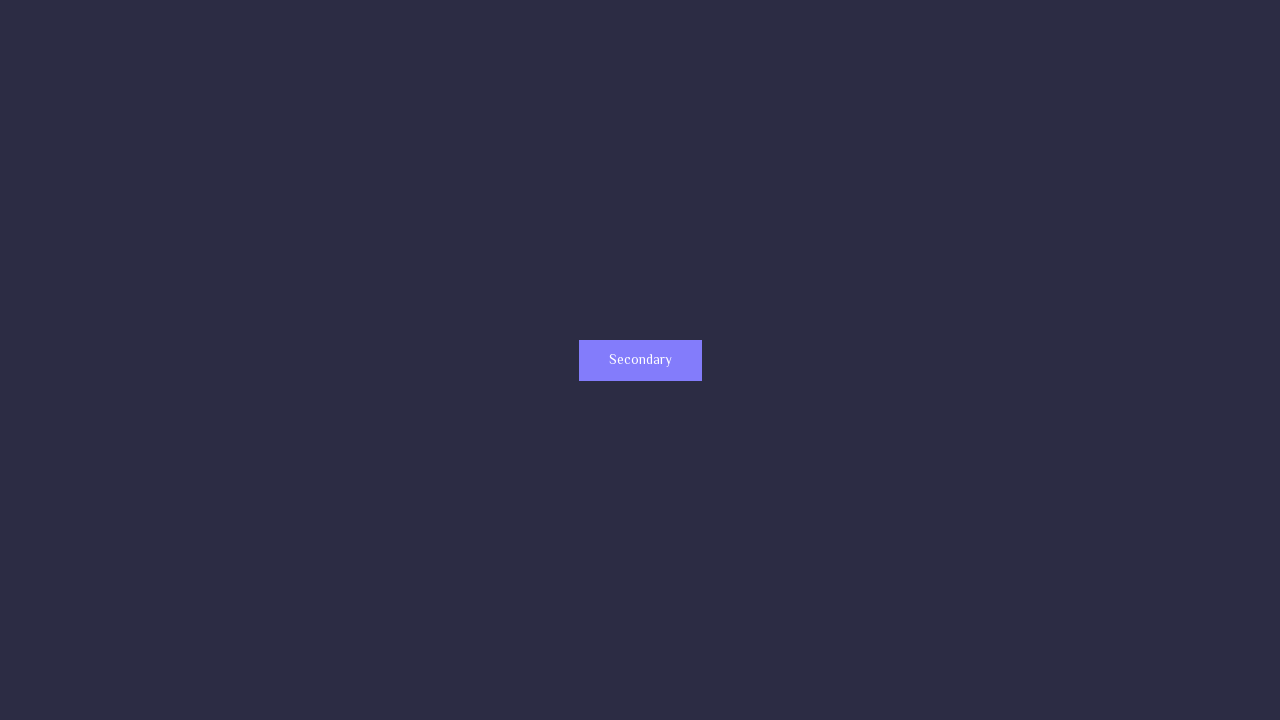